Validates that the username input field has the correct placeholder text "Username"

Starting URL: https://opensource-demo.orangehrmlive.com/

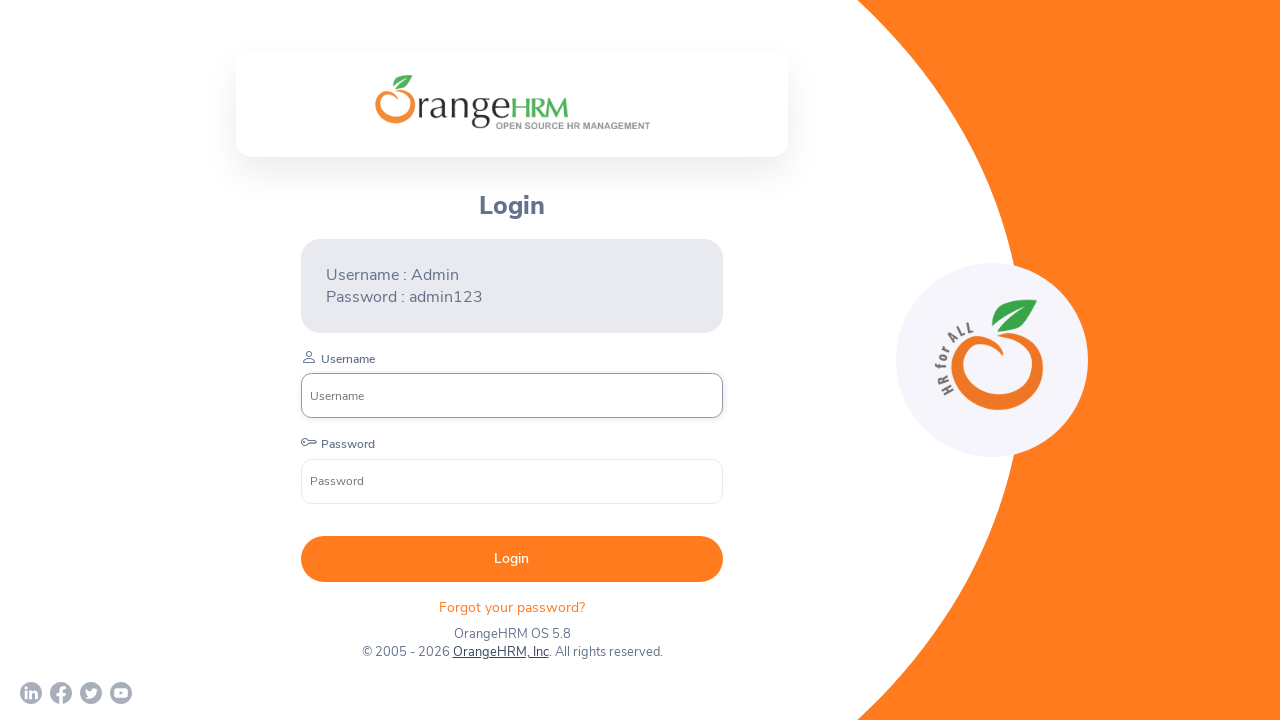

Username input field is visible
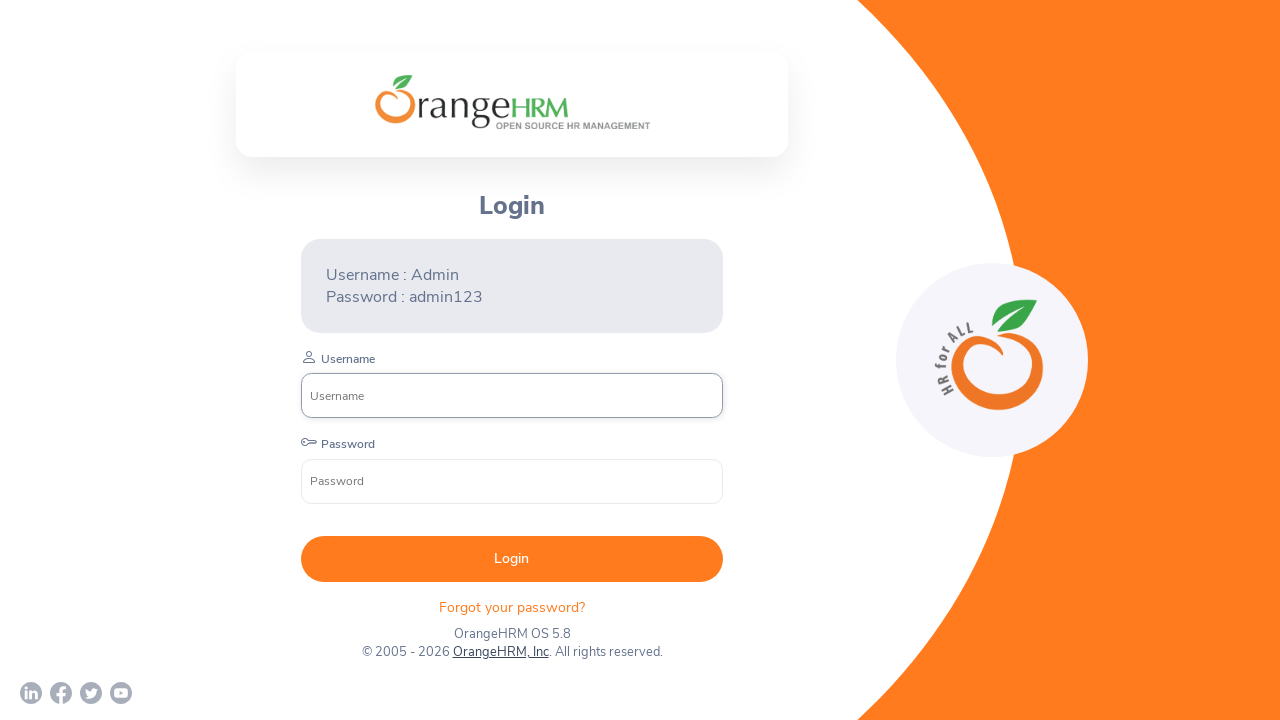

Retrieved placeholder attribute from username field
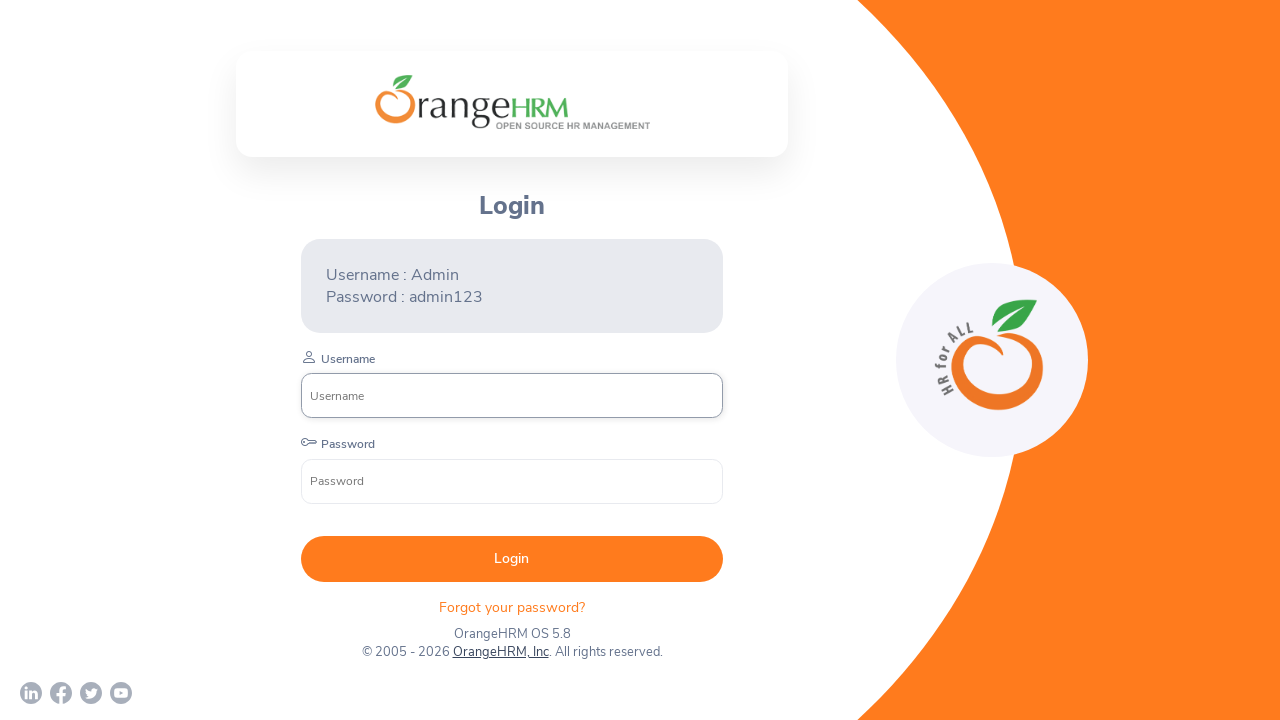

Validated that placeholder text is 'Username'
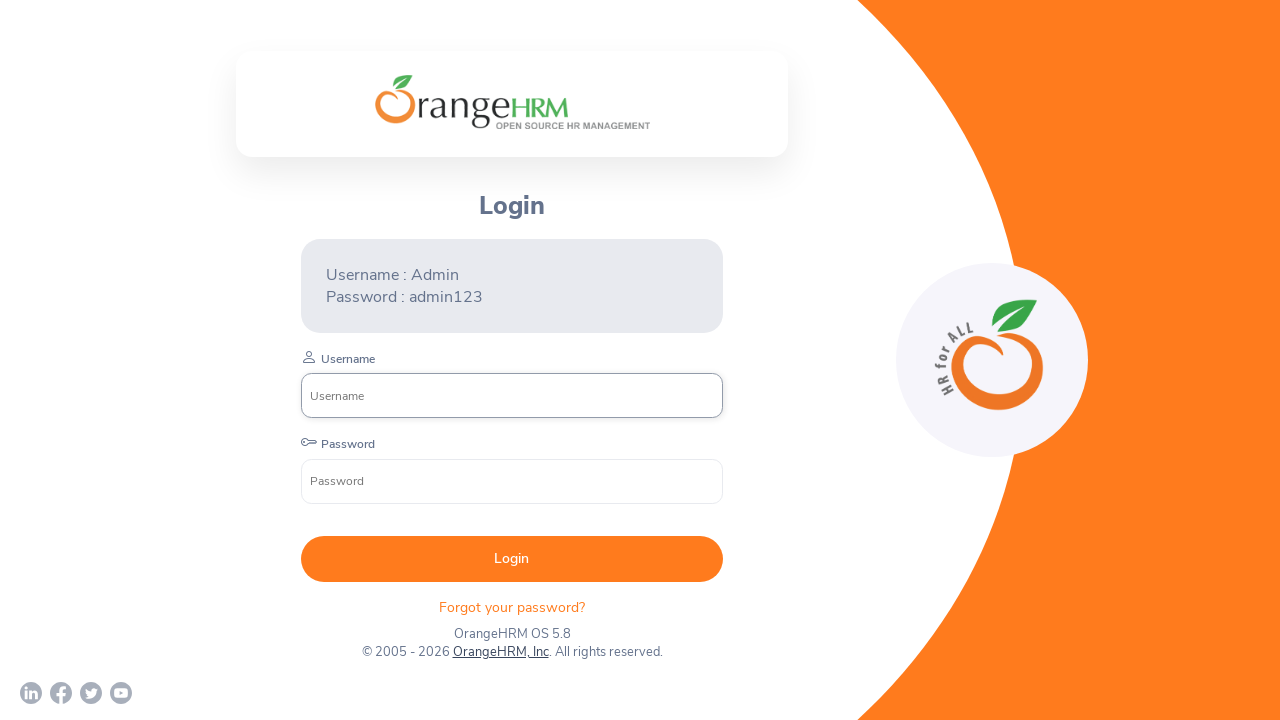

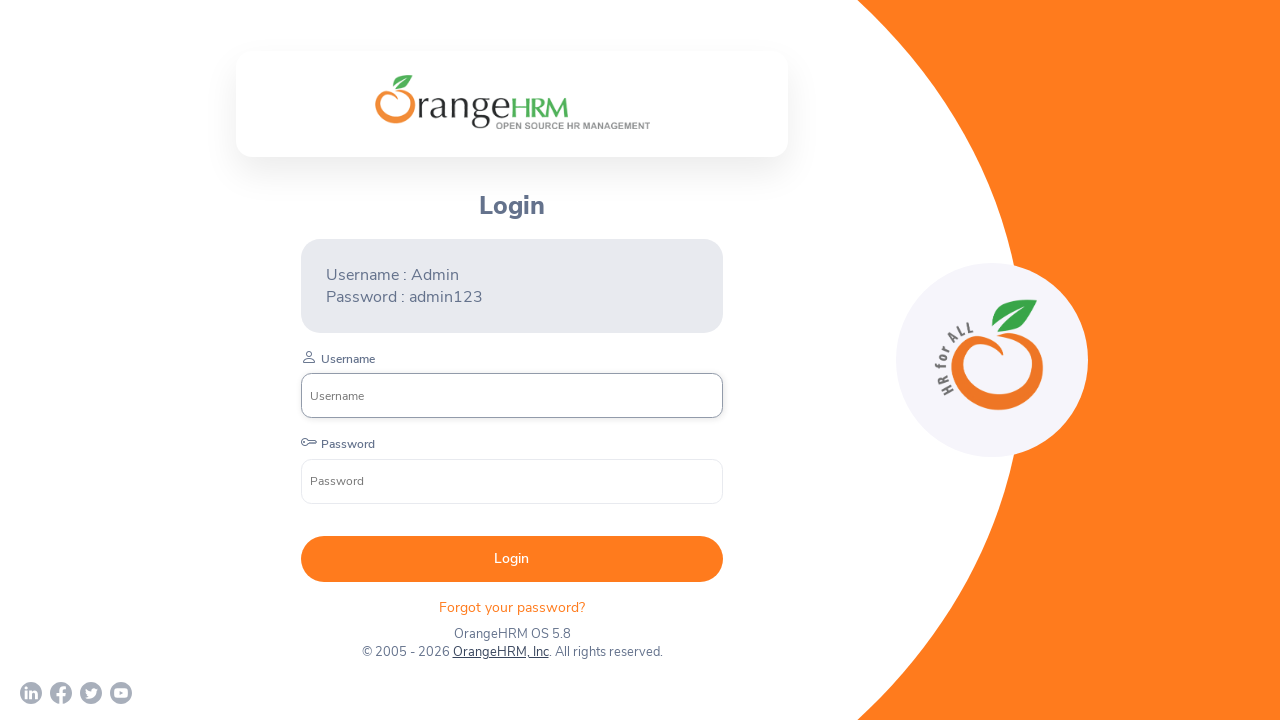